Tests JavaScript alert handling by triggering an alert and accepting it

Starting URL: https://www.lambdatest.com/selenium-playground/javascript-alert-box-demo

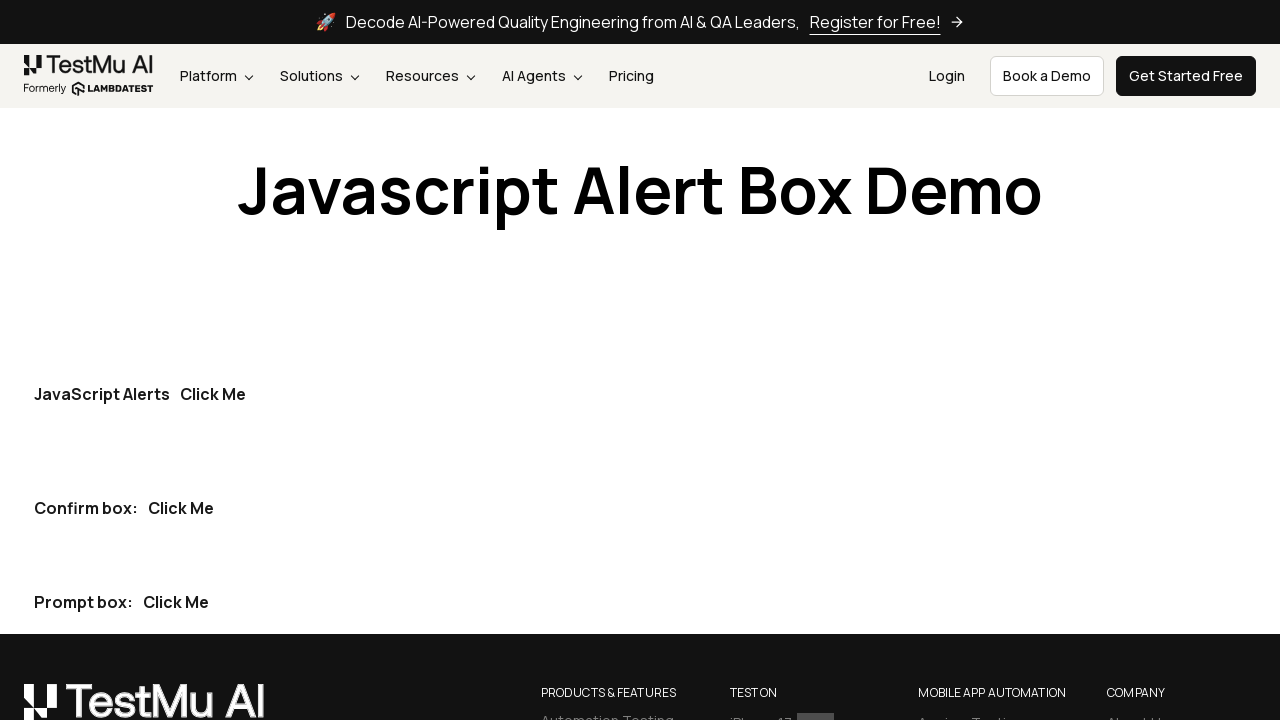

Set up dialog handler to accept alerts
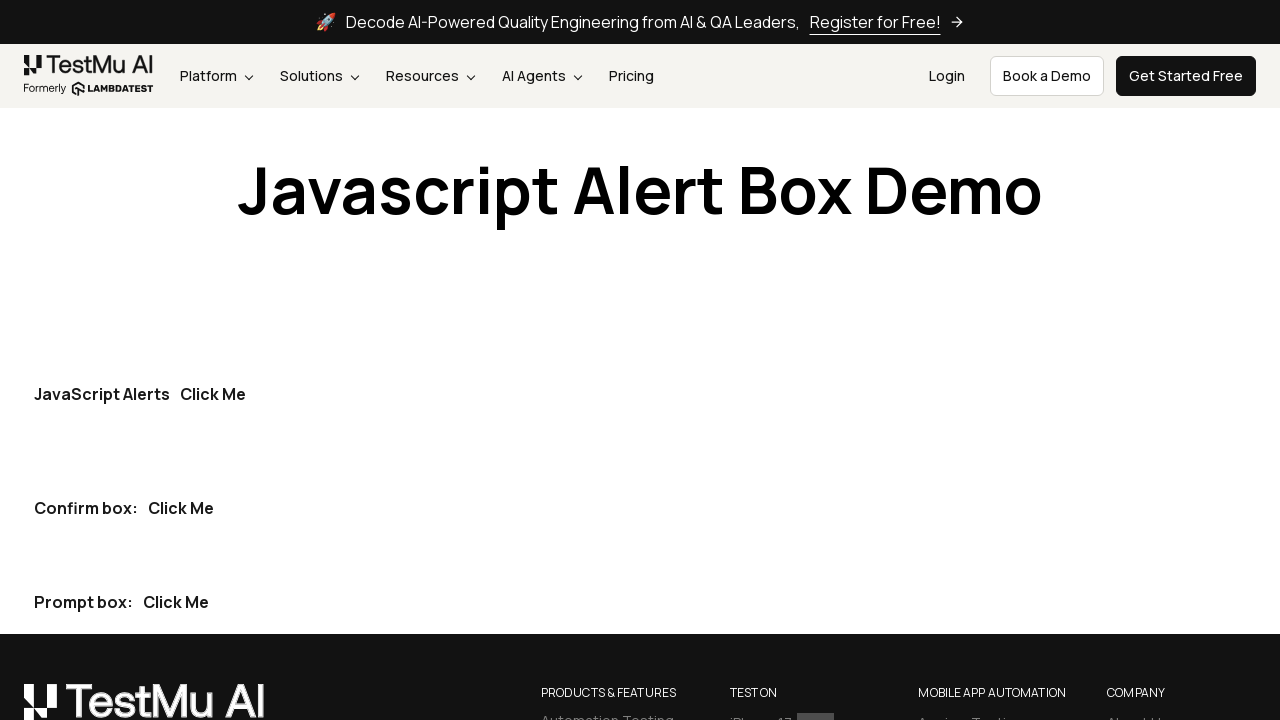

Clicked button to trigger JavaScript alert at (213, 394) on (//button[contains(@class,'btn btn-dark')])[1]
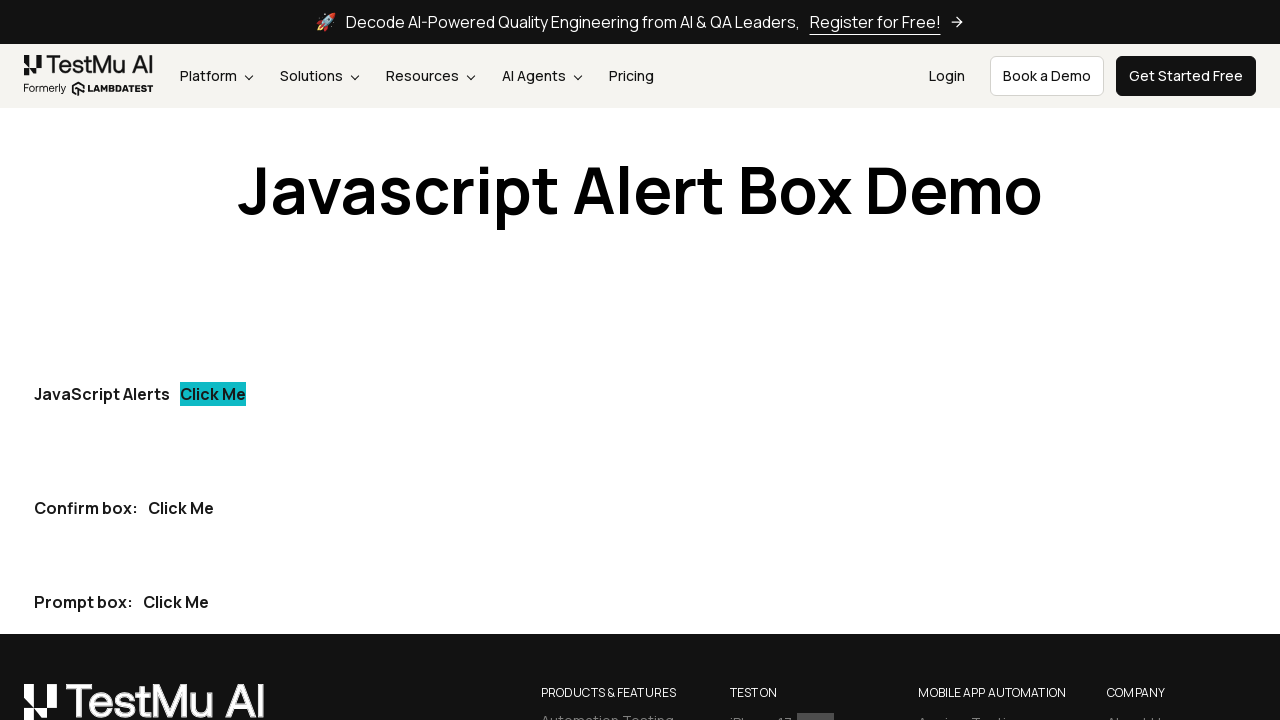

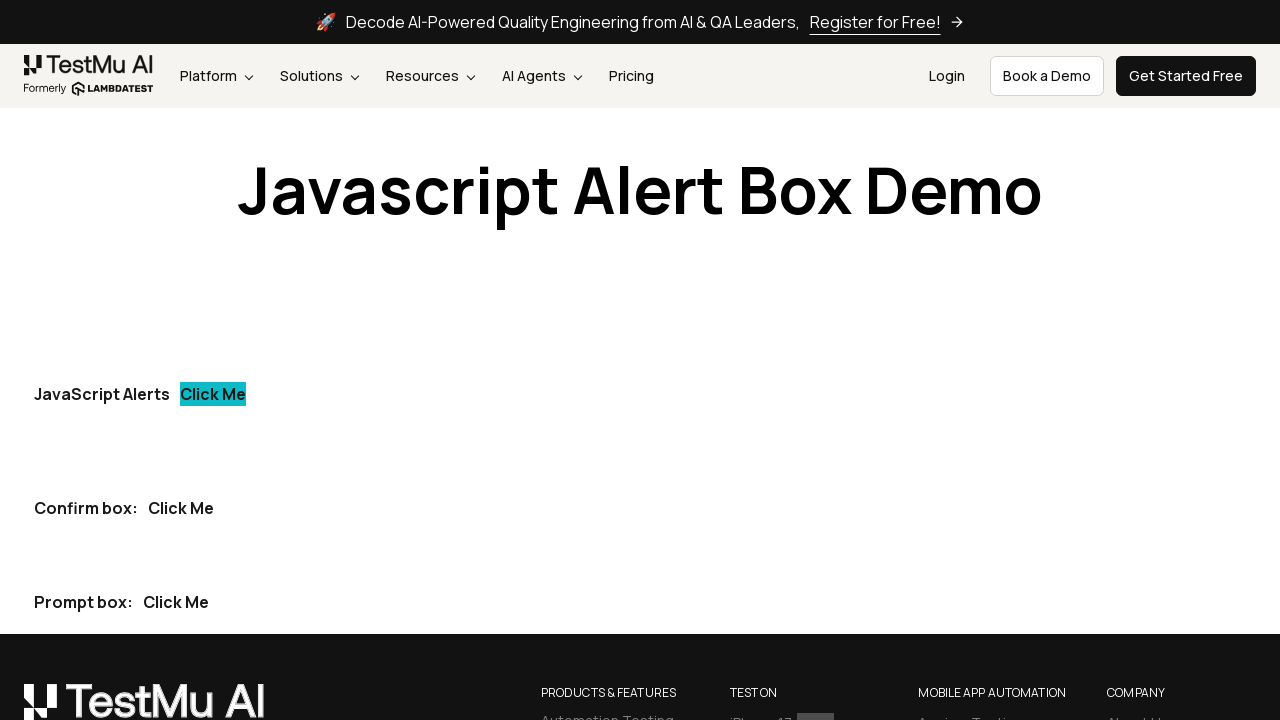